Tests handling of nested iframes by navigating to a page with nested frames, switching into the parent frame, reading its content, then switching to a child frame and reading its content.

Starting URL: https://demoqa.com/nestedframes

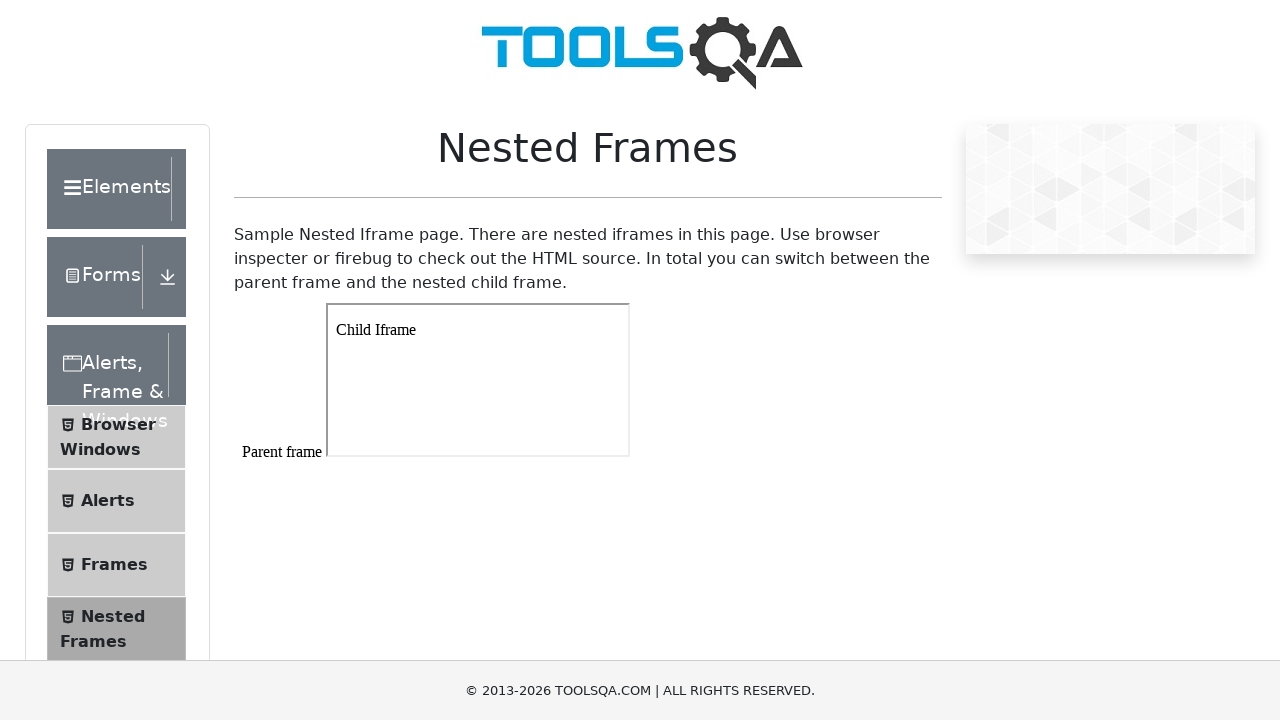

Scrolled down 350px to make nested frames visible
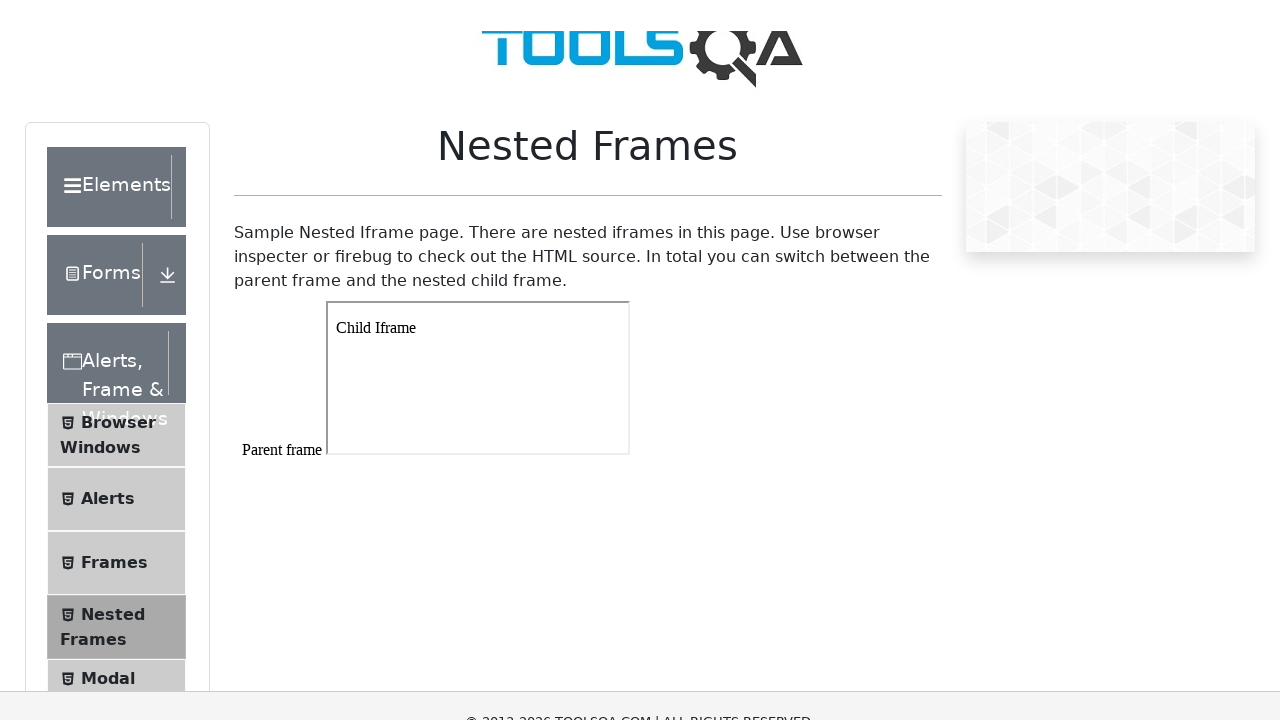

Located parent frame #frame1
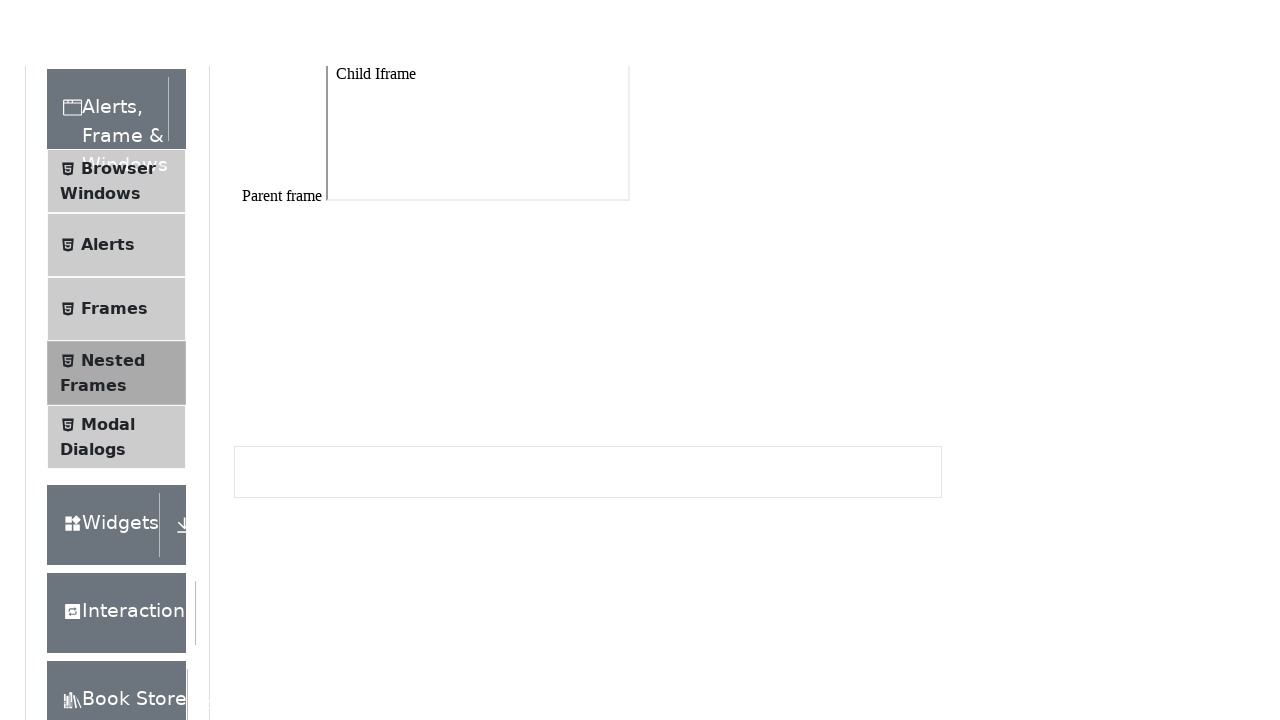

Read parent frame content: Parent frame 
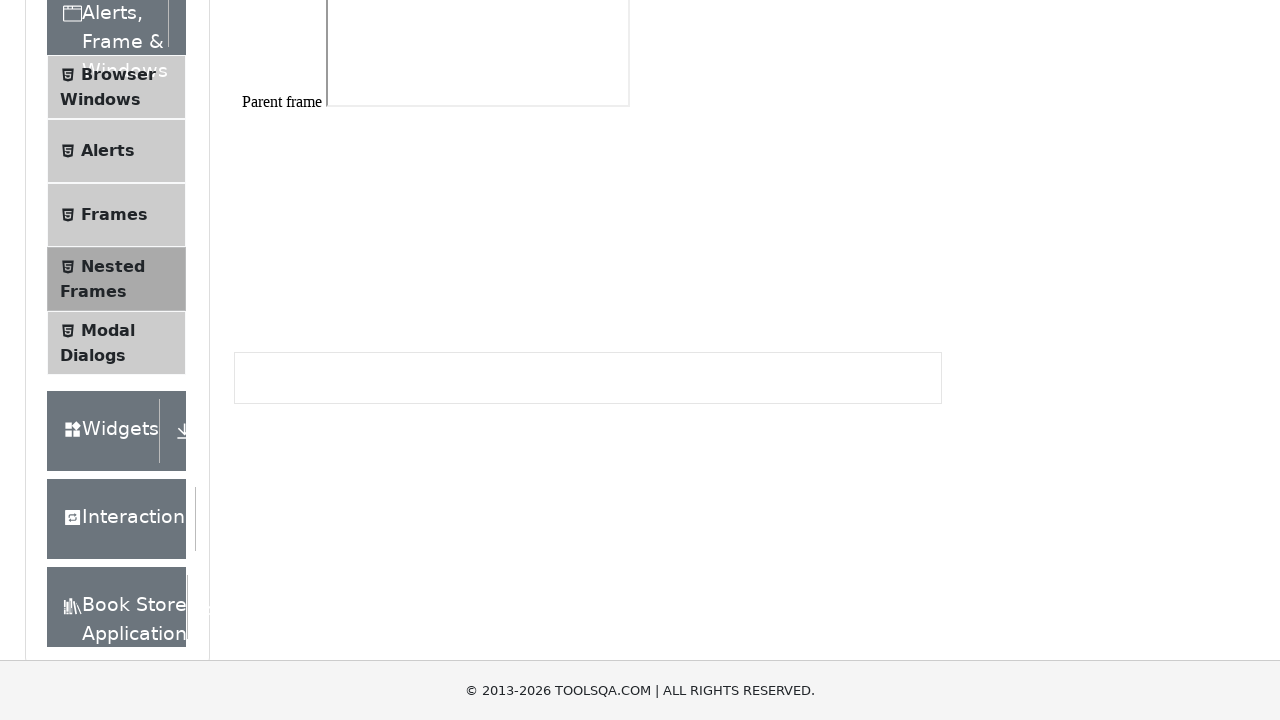

Located child iframe nested within parent frame
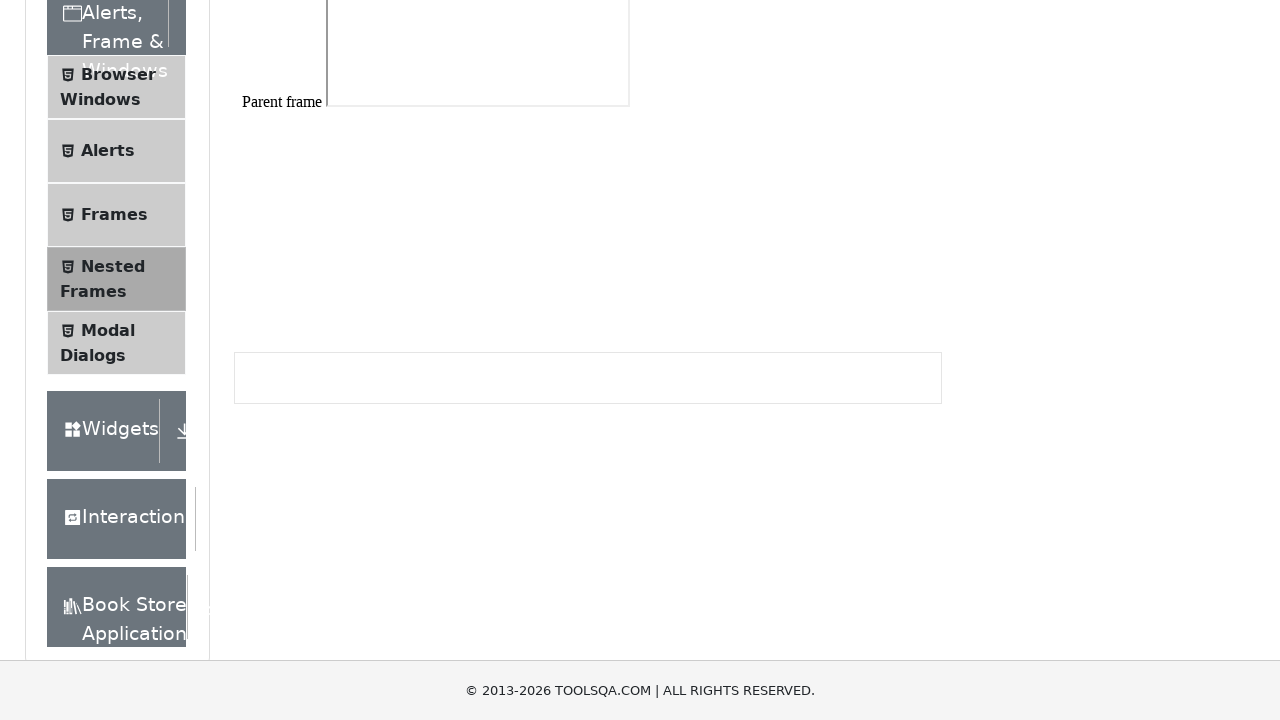

Read child frame content: Child Iframe
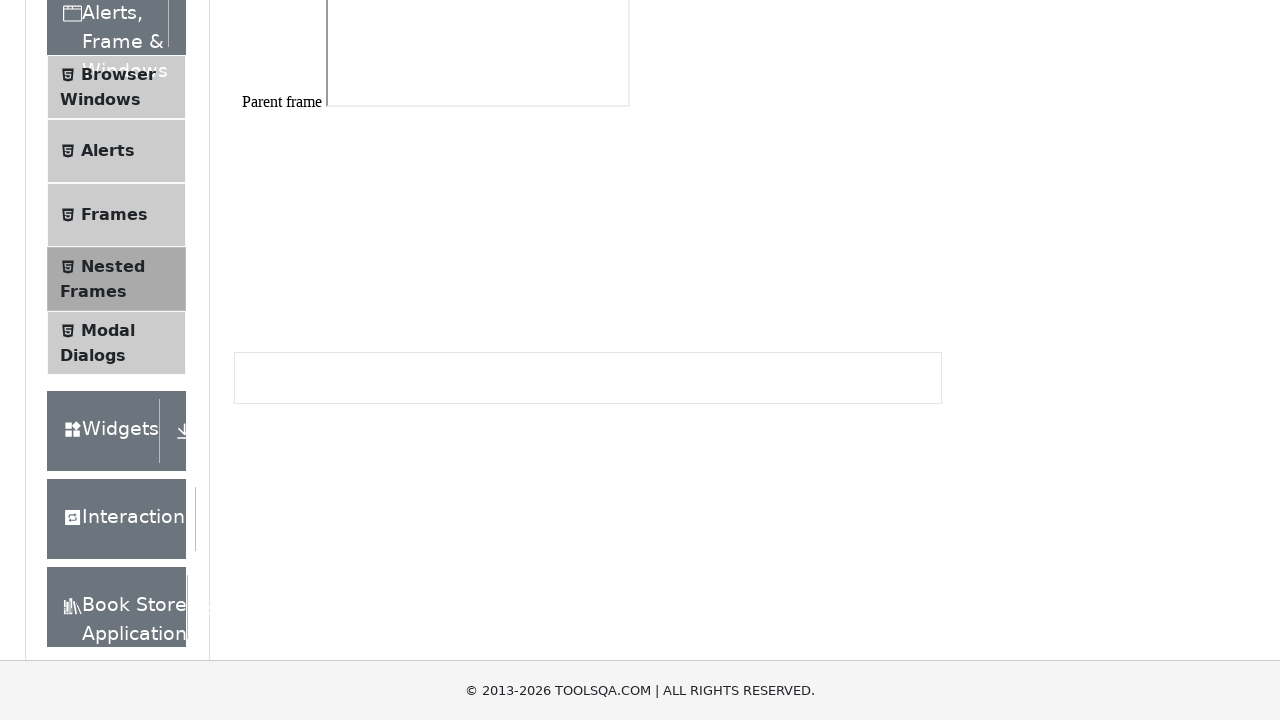

Verified parent frame #frame1 is loaded and present
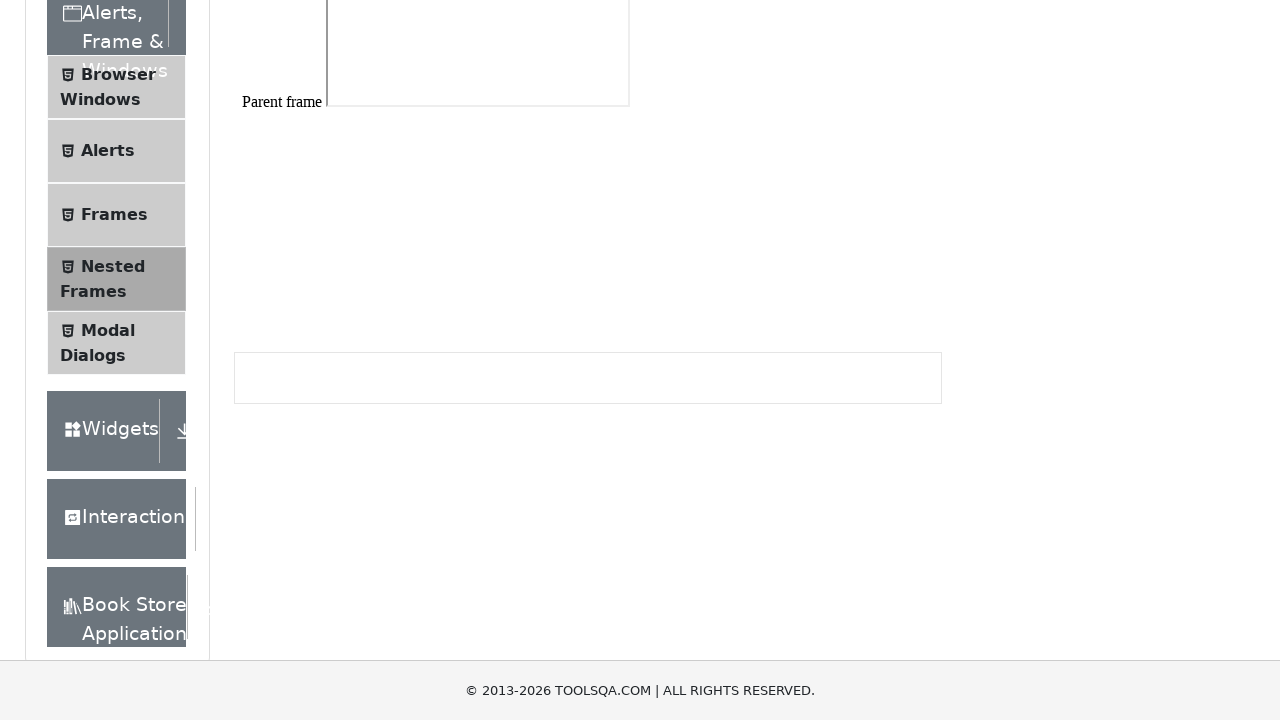

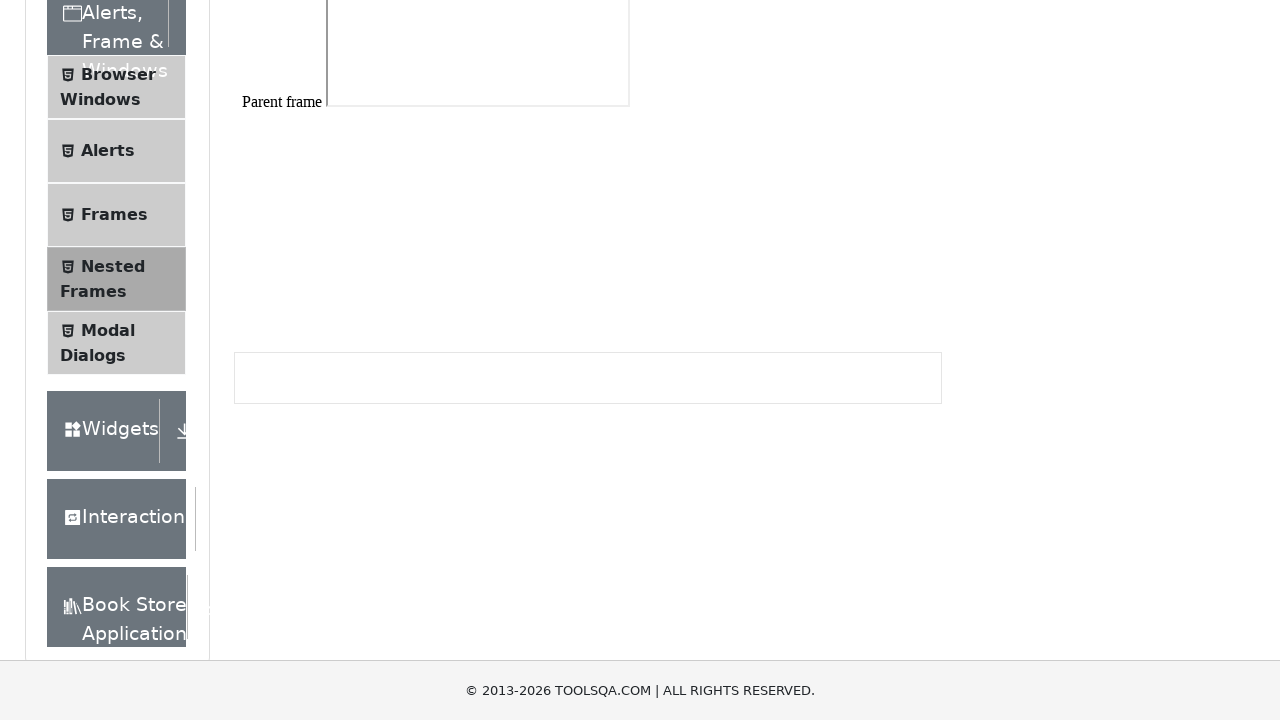